Tests entering a custom interest rate value in an EMI calculator form field that has special behavior preventing normal input methods

Starting URL: https://emicalculator.net/

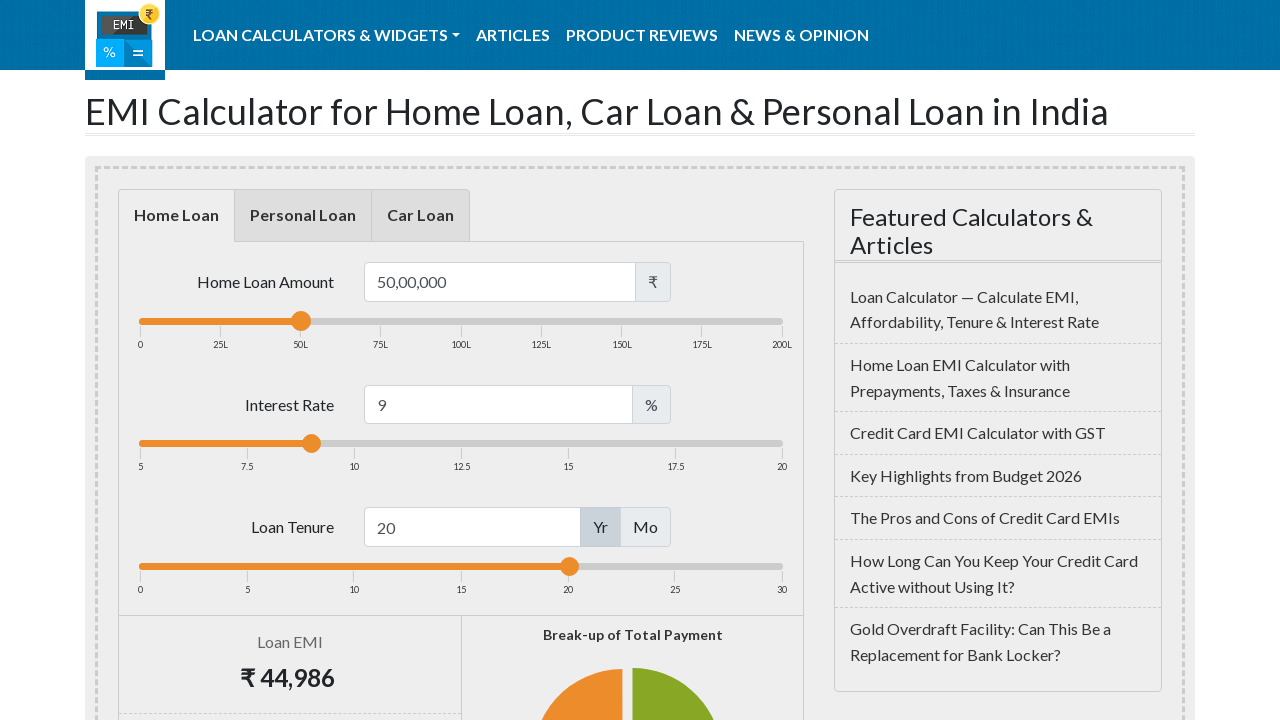

Located the loan interest field element
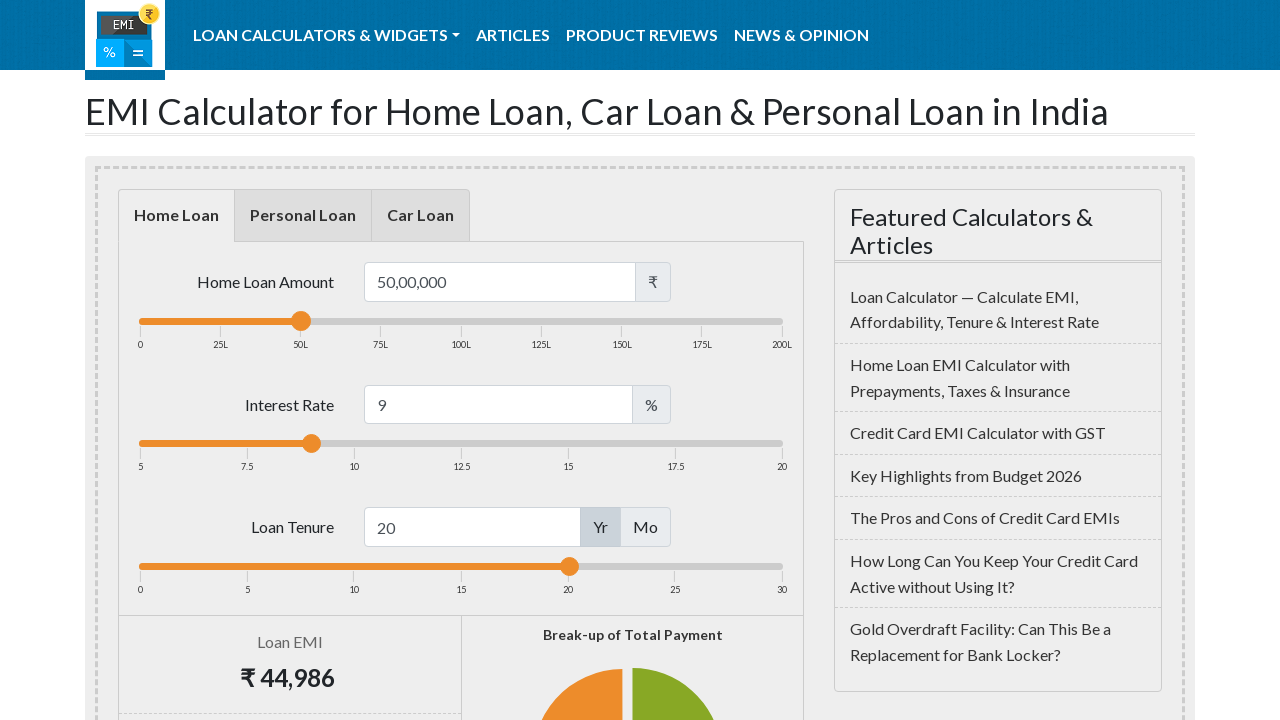

Cleared existing value from interest field on #loaninterest
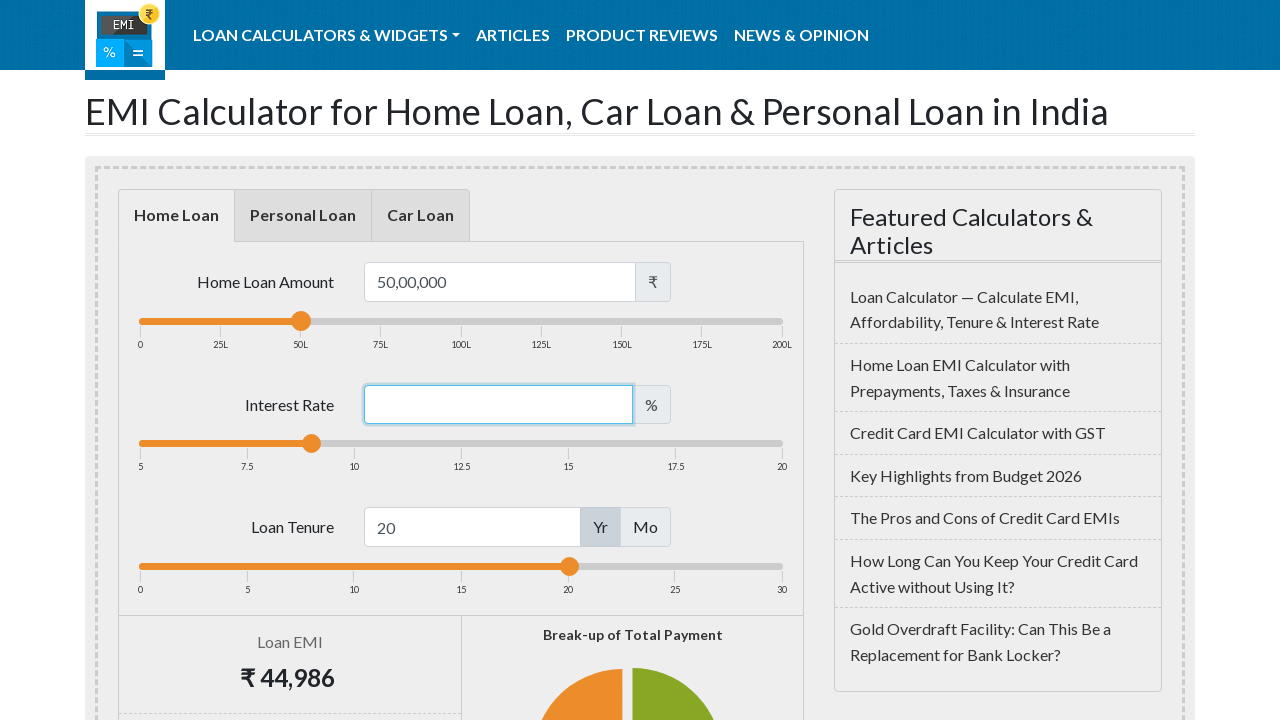

Filled interest field with custom rate value '12.5' on #loaninterest
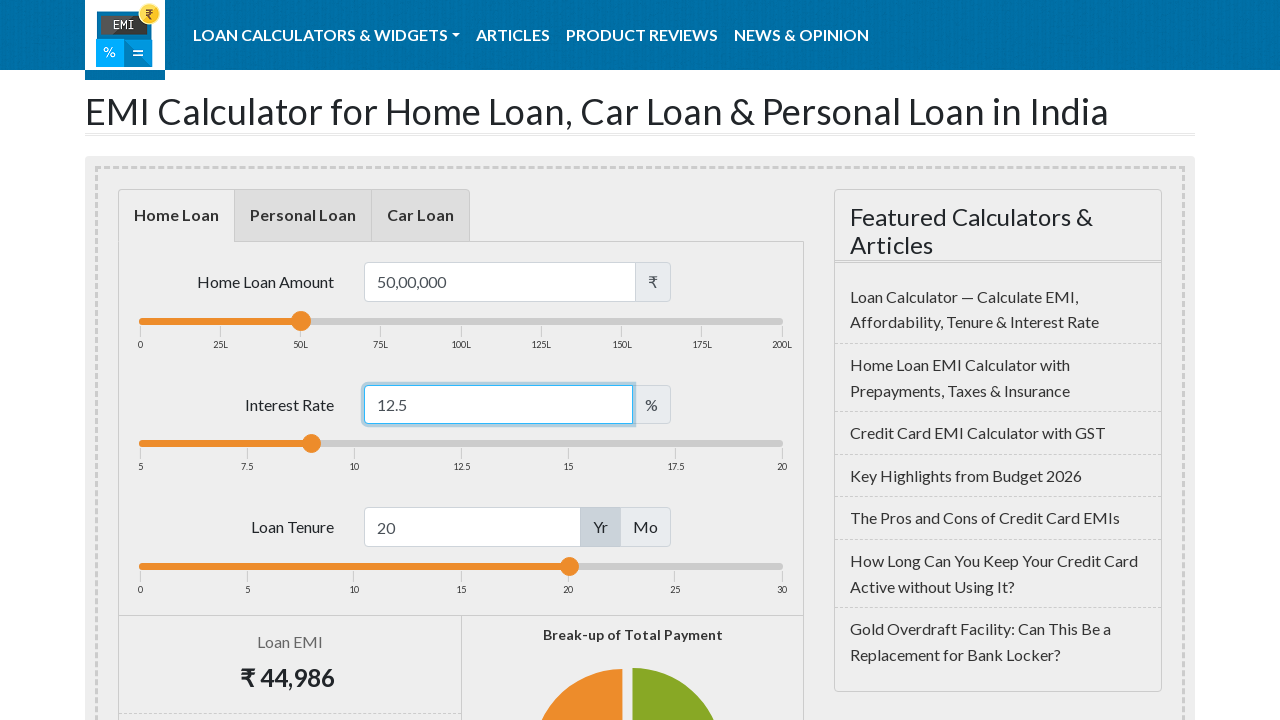

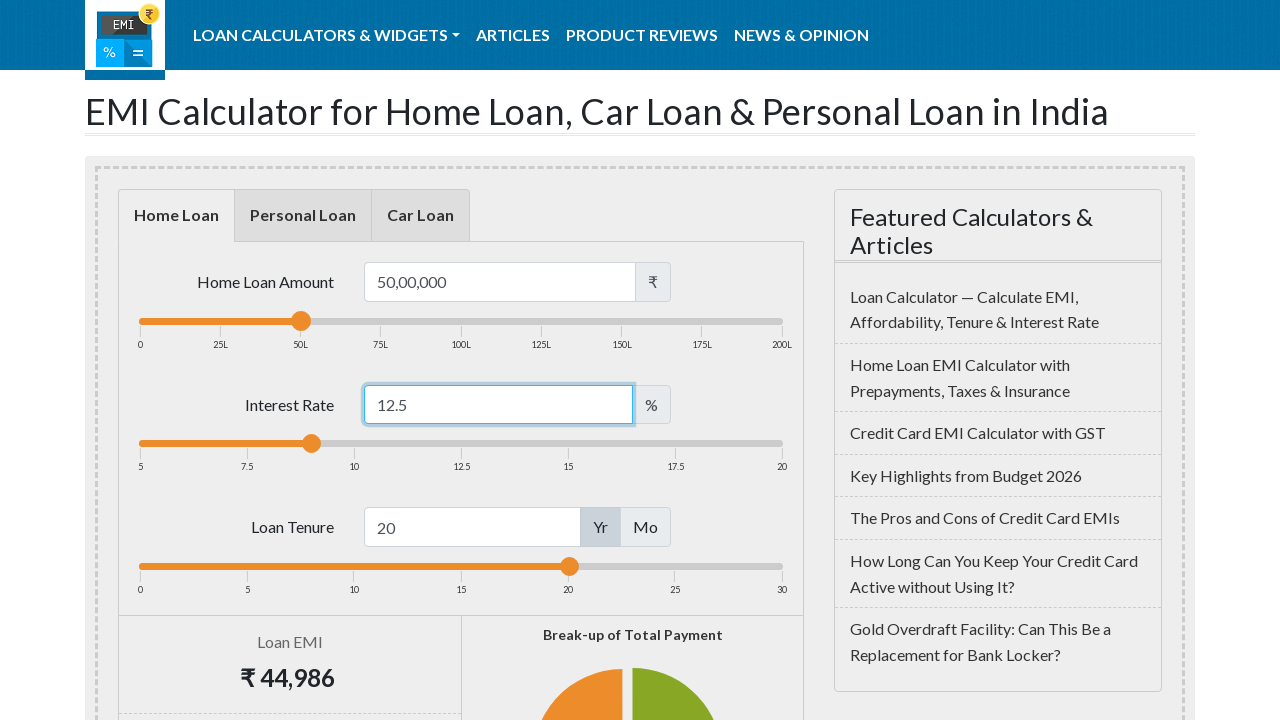